Tests multiple checkbox selection by clicking all three checkboxes and verifying they are all selected

Starting URL: https://rahulshettyacademy.com/AutomationPractice/

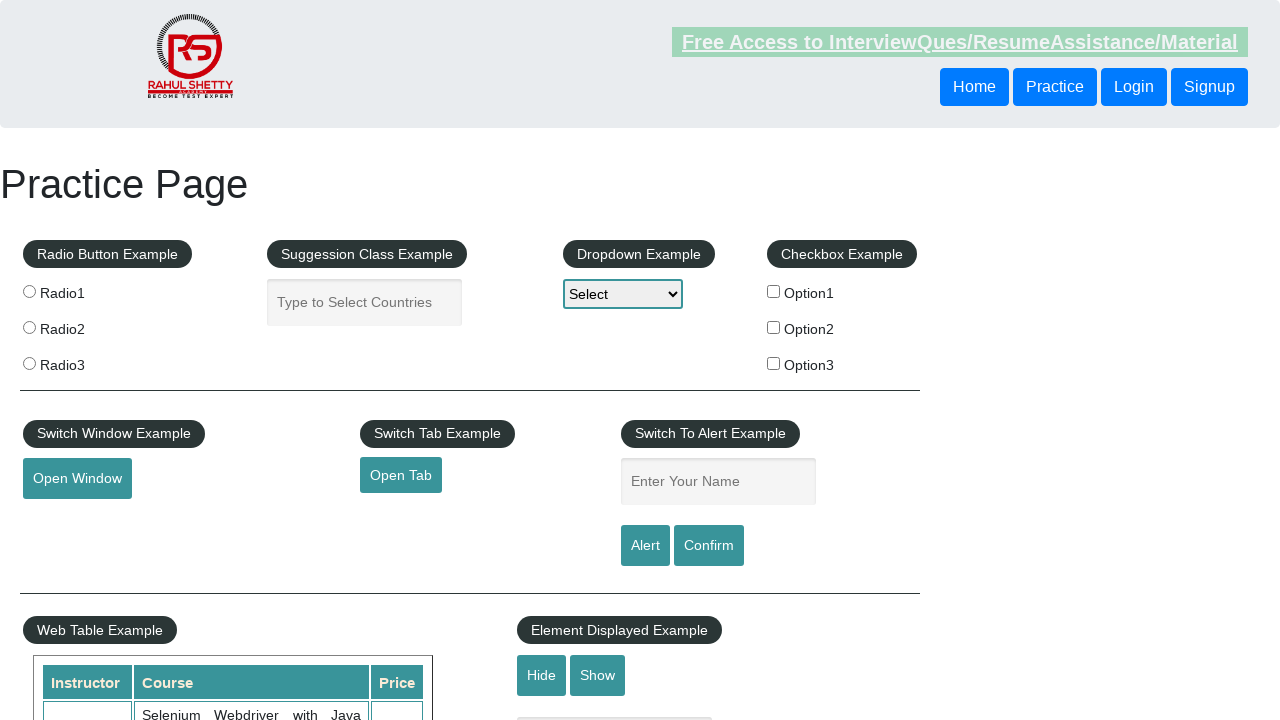

Clicked first checkbox (checkBoxOption1) at (774, 291) on input[name='checkBoxOption1']
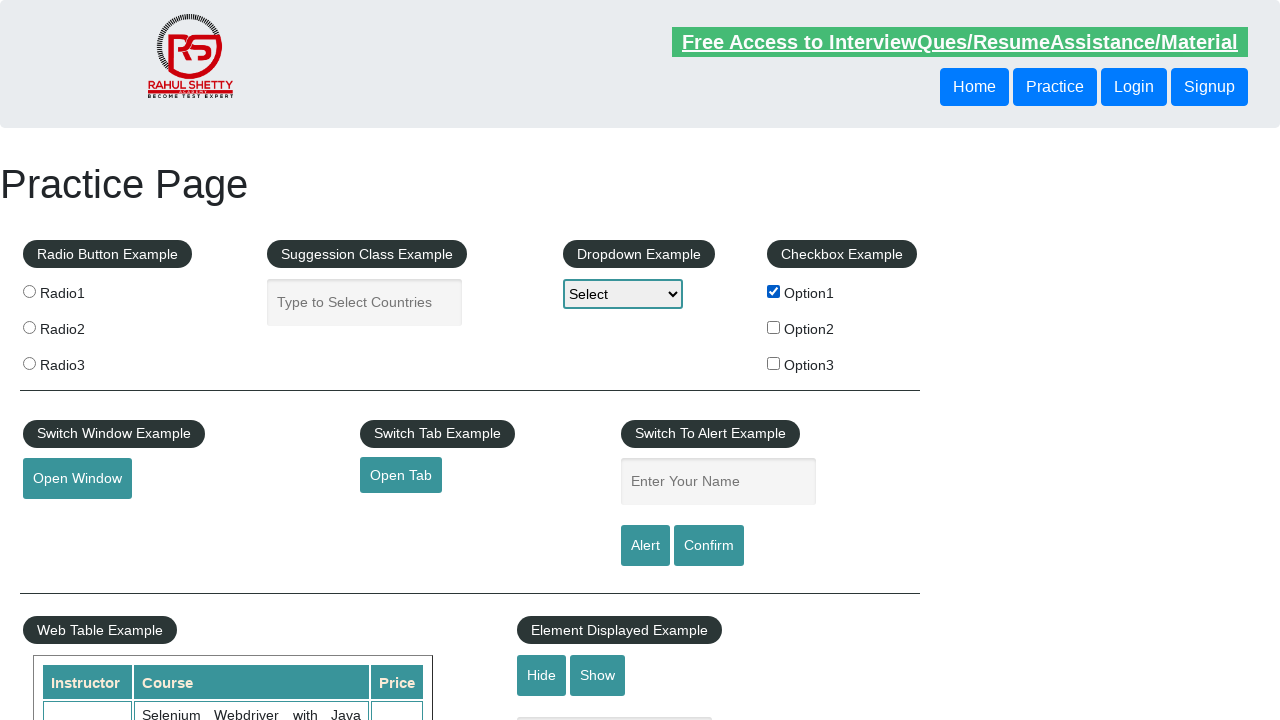

Clicked second checkbox (checkBoxOption2) at (774, 327) on input[name='checkBoxOption2']
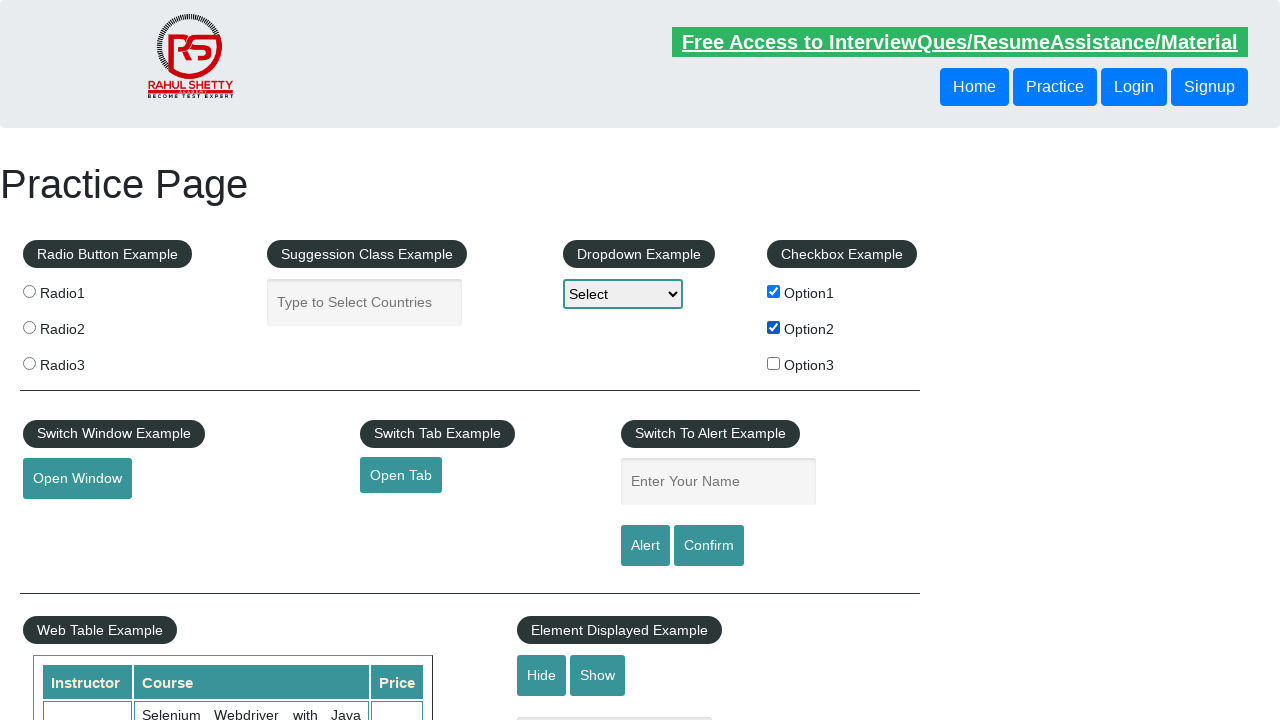

Clicked third checkbox (checkBoxOption3) at (774, 363) on input[name='checkBoxOption3']
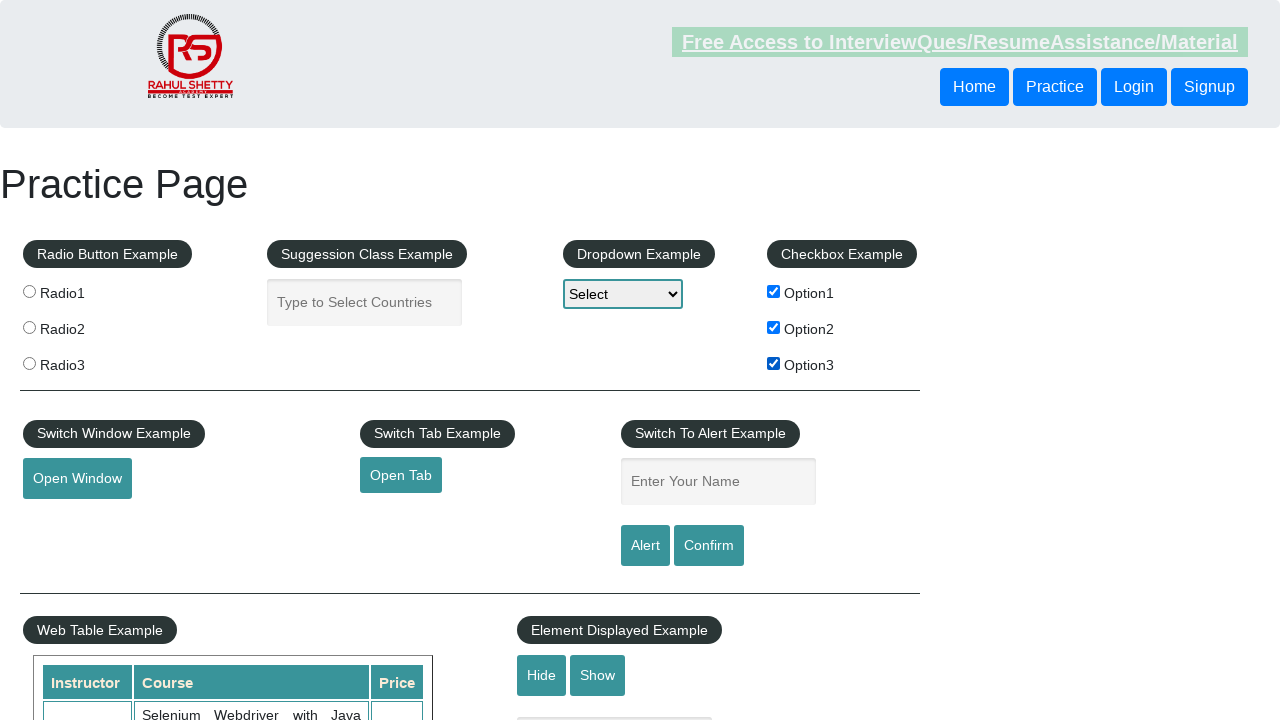

Verified that all three checkboxes are selected
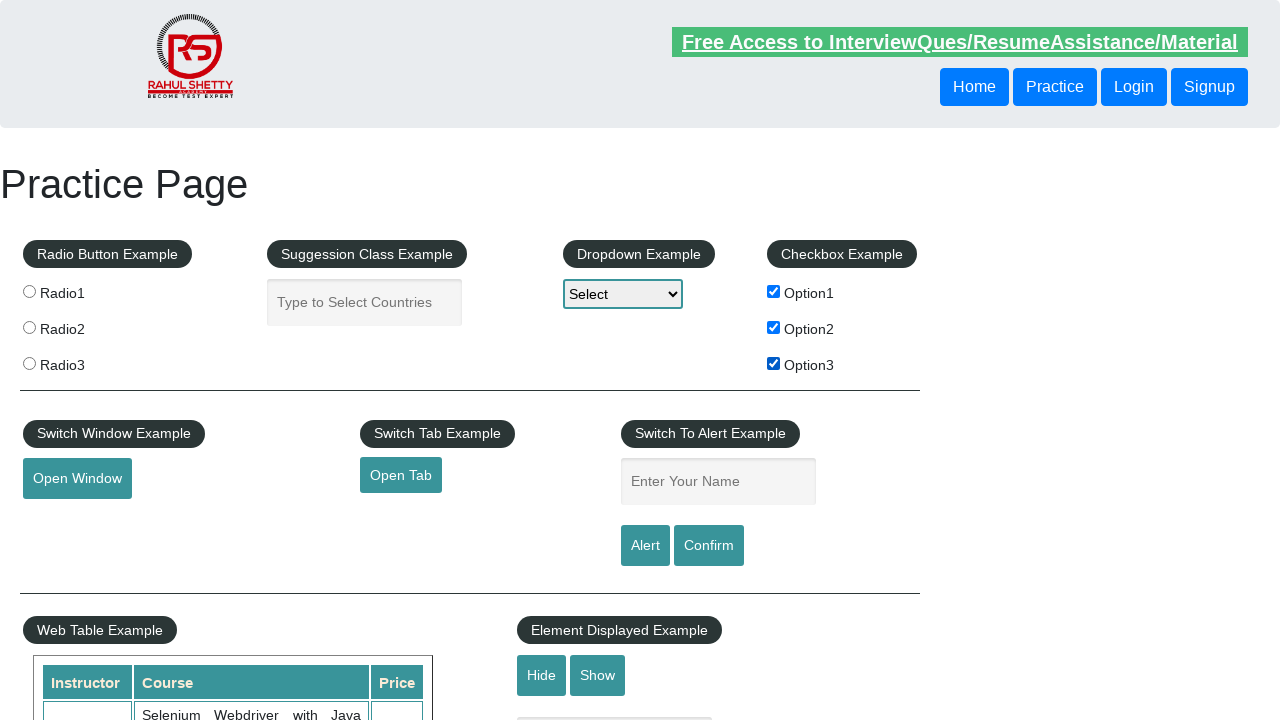

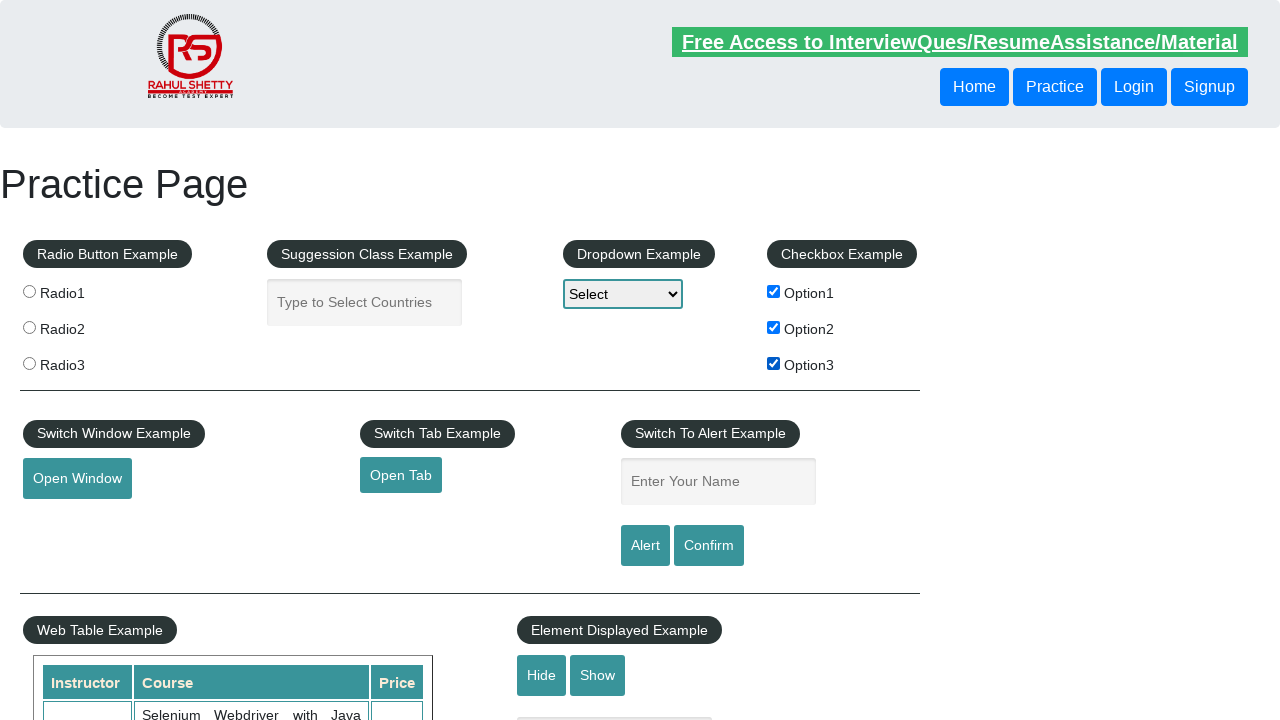